Tests a scrollable table by scrolling to view all data, calculating the sum of values in the 4th column, and verifying it matches the displayed total amount

Starting URL: https://rahulshettyacademy.com/AutomationPractice/

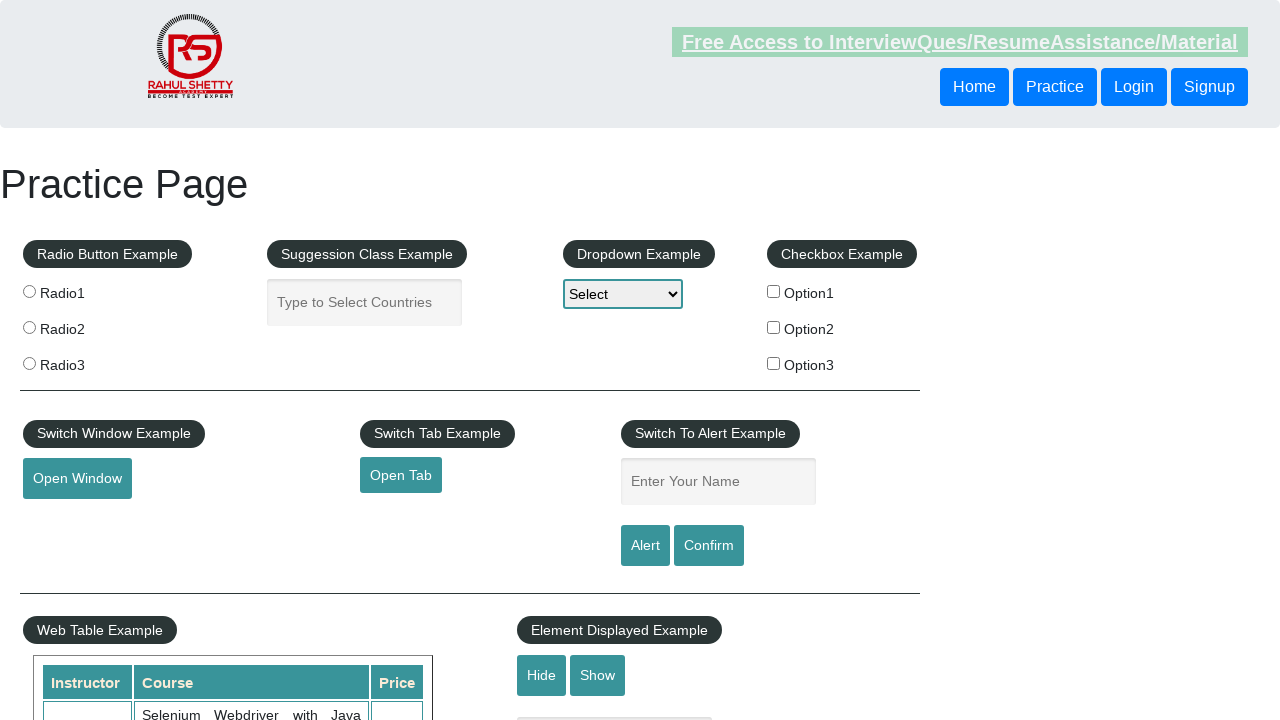

Scrolled down the page by 500px
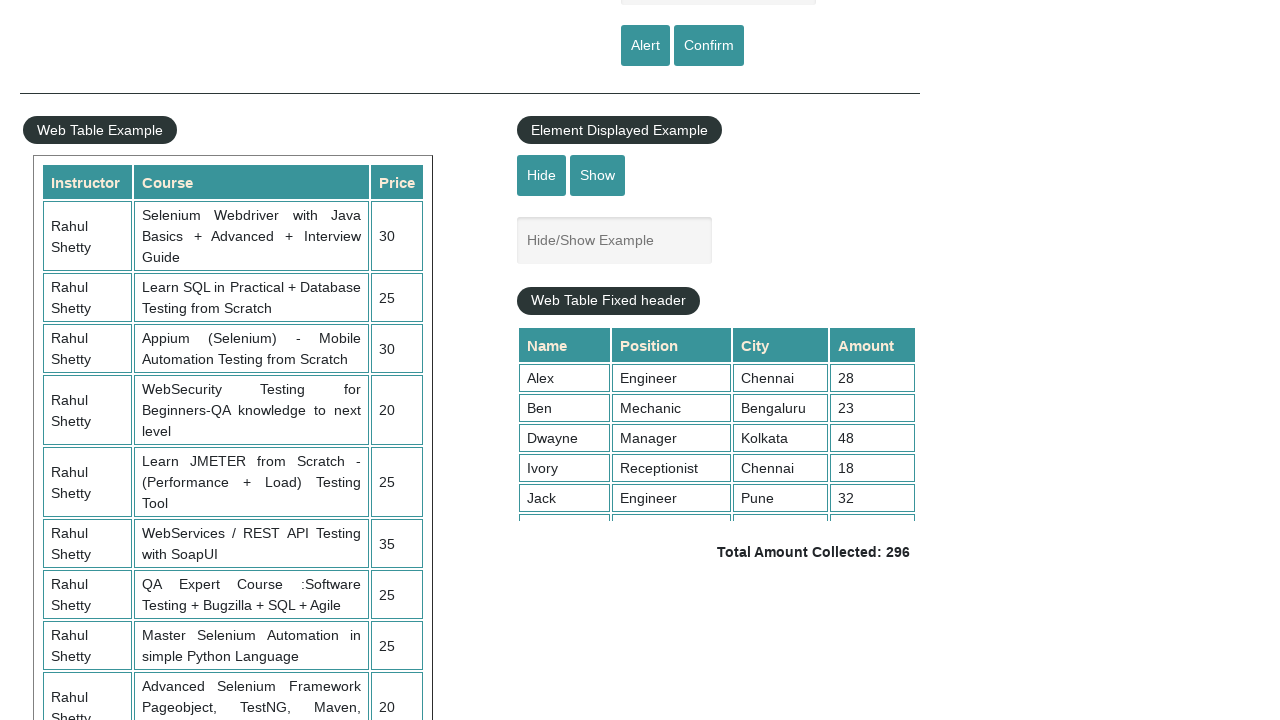

Table with class tableFixHead became visible
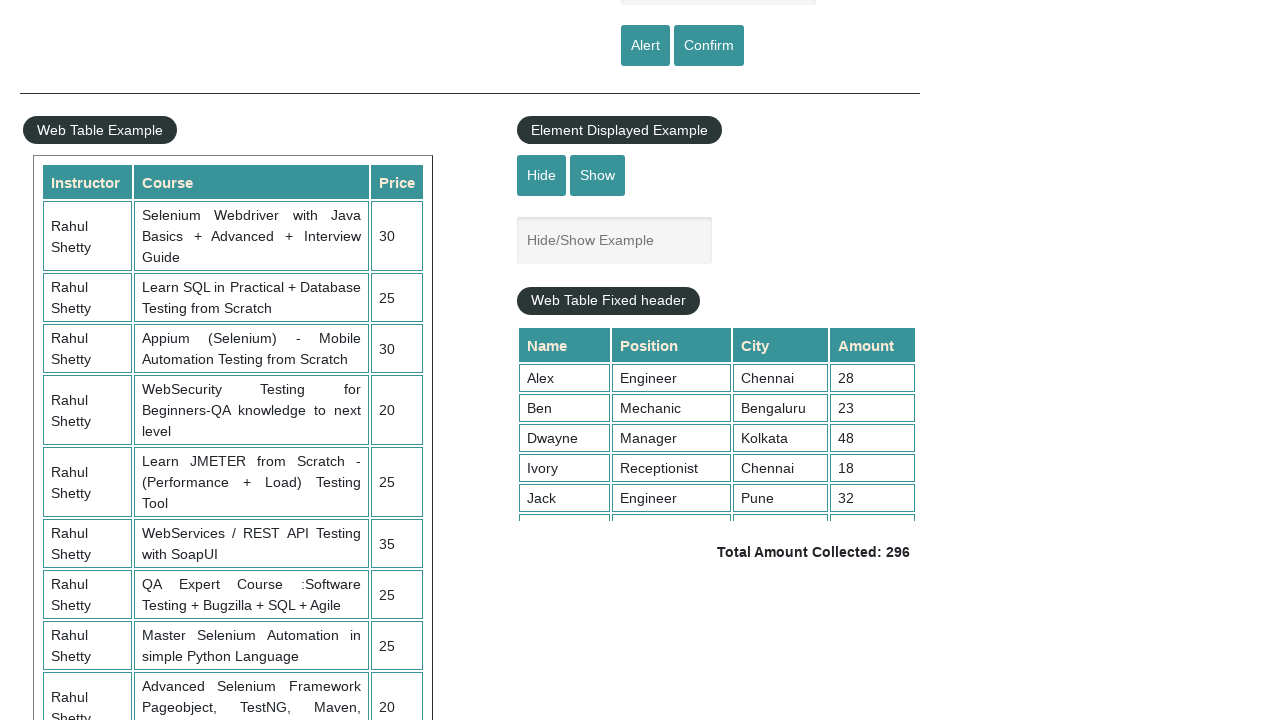

Scrolled within table container to load all rows
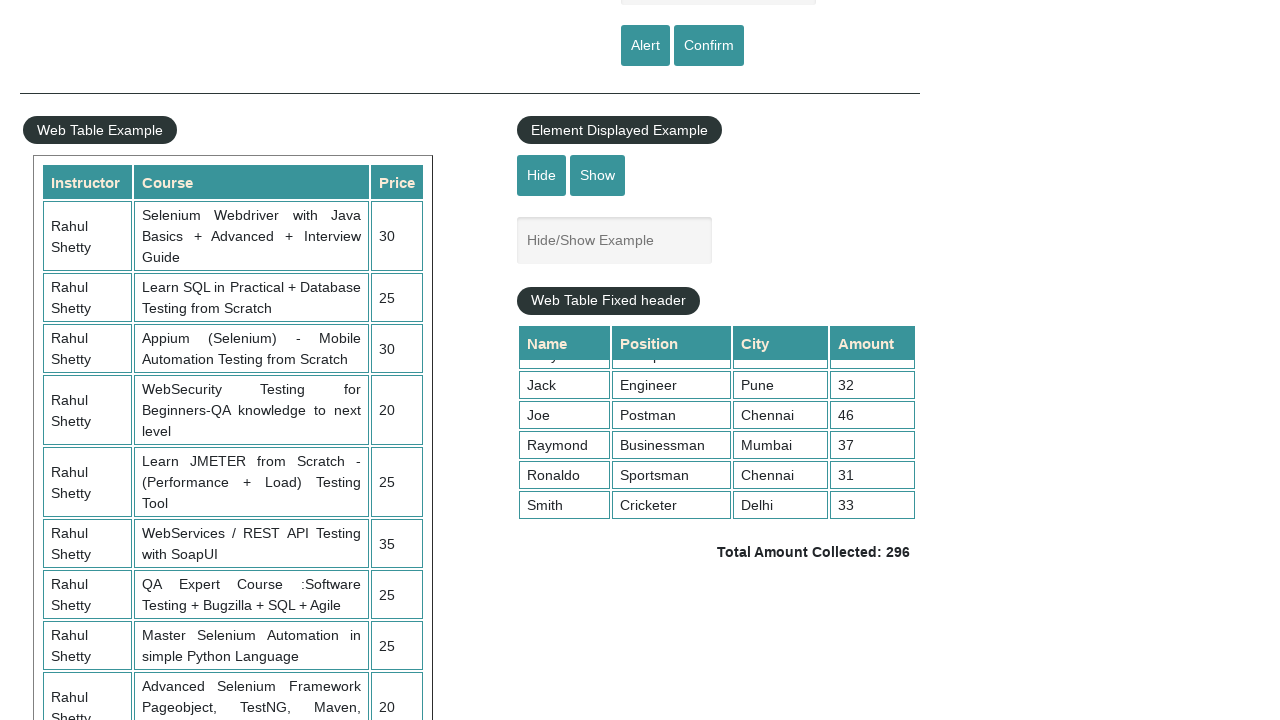

Waited 1000ms for scrolling to complete
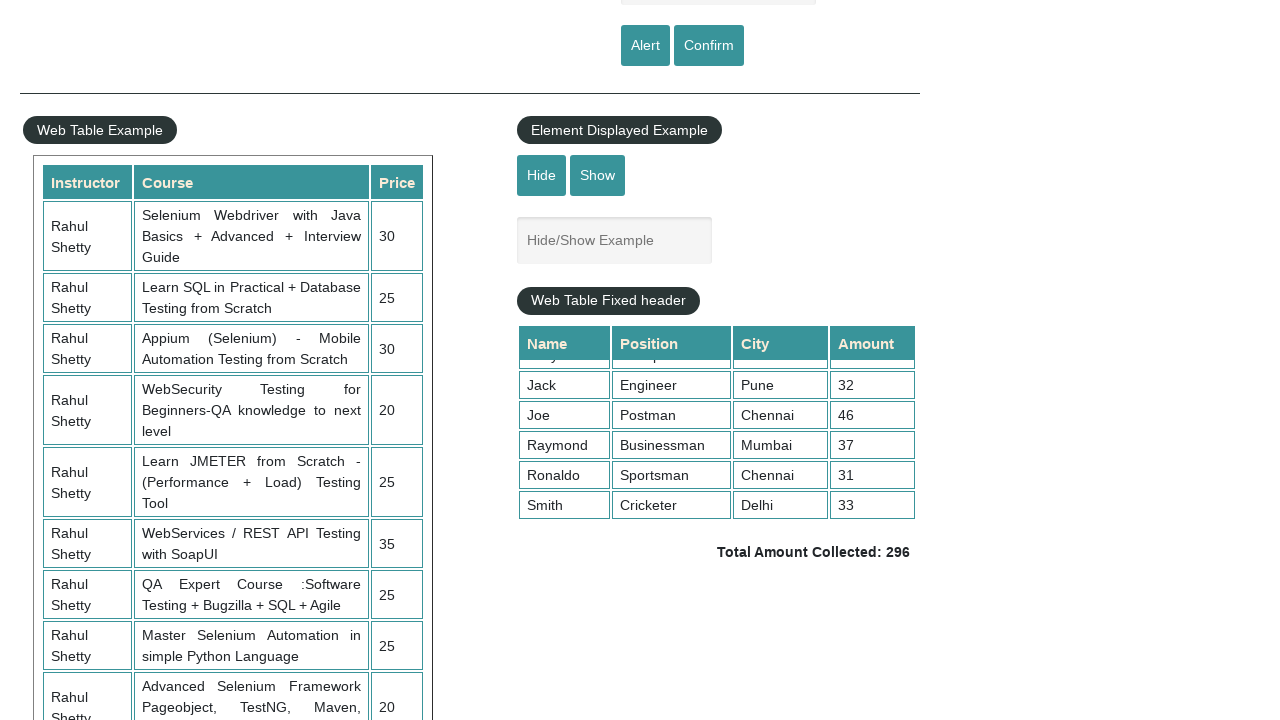

Retrieved all values from the 4th column of the table
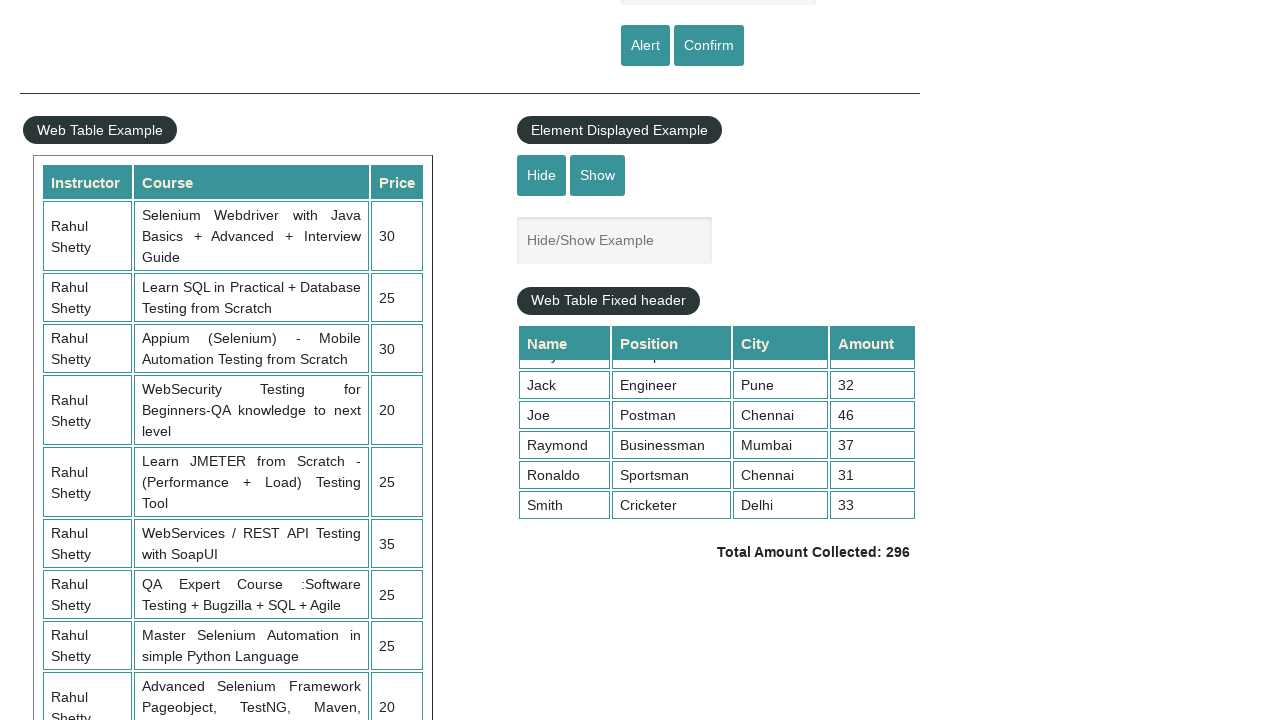

Calculated sum of all 4th column values: 296
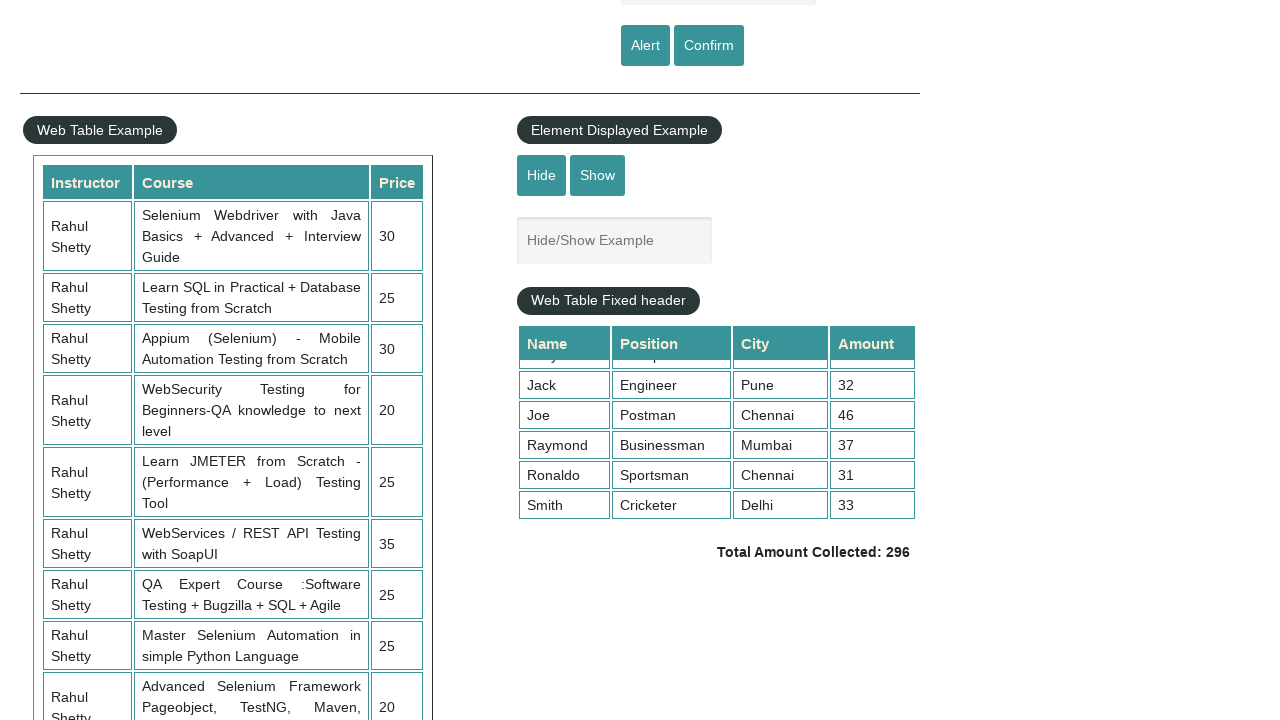

Retrieved the displayed total amount element
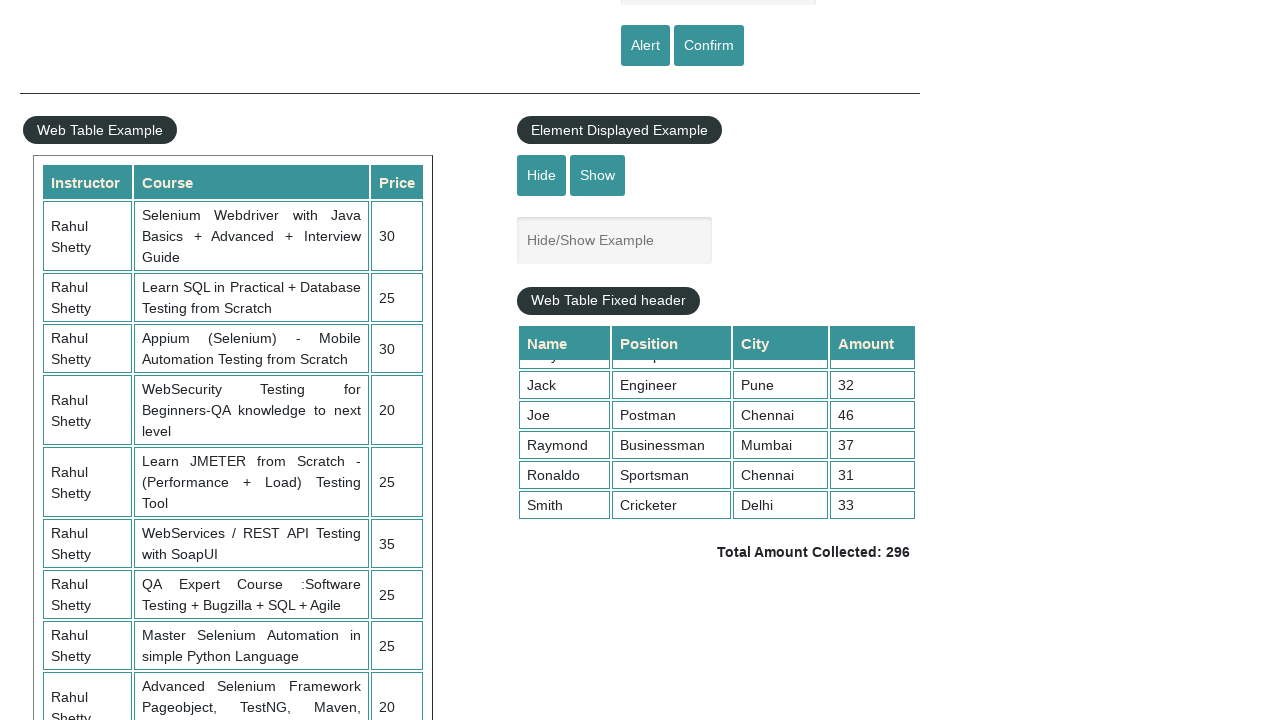

Extracted displayed total: 296
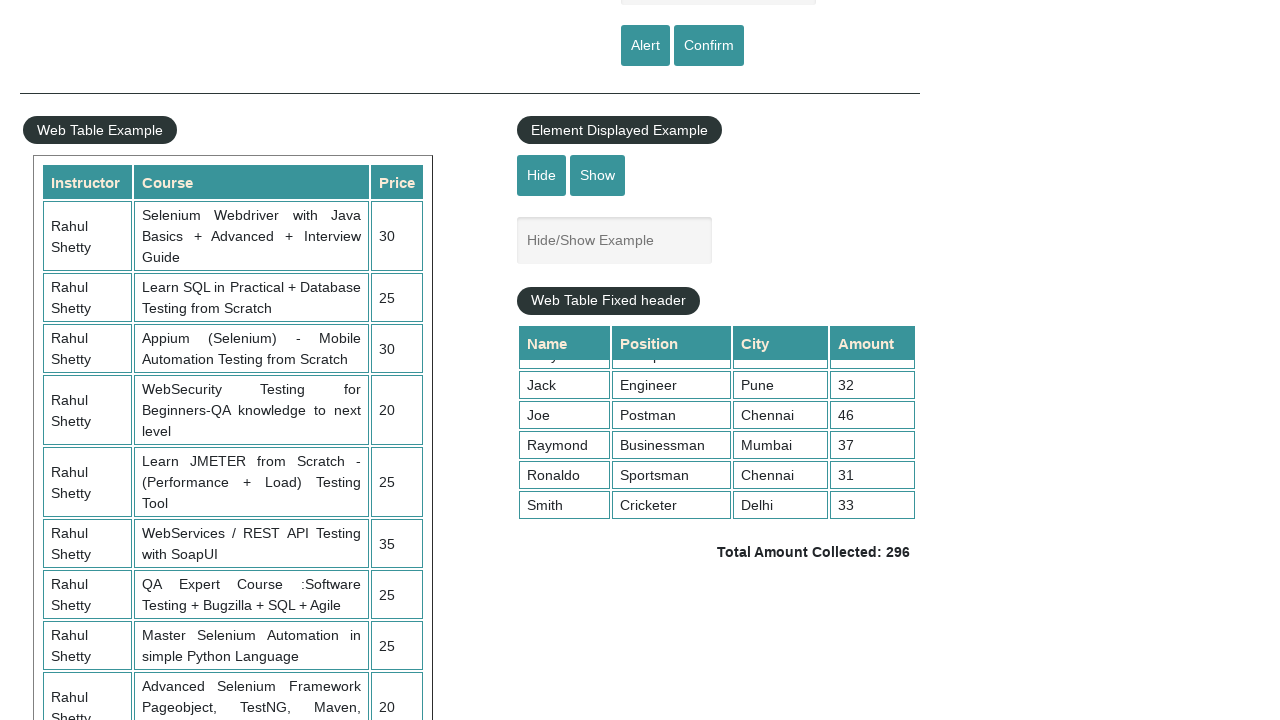

Verified calculated sum (296) matches displayed total (296)
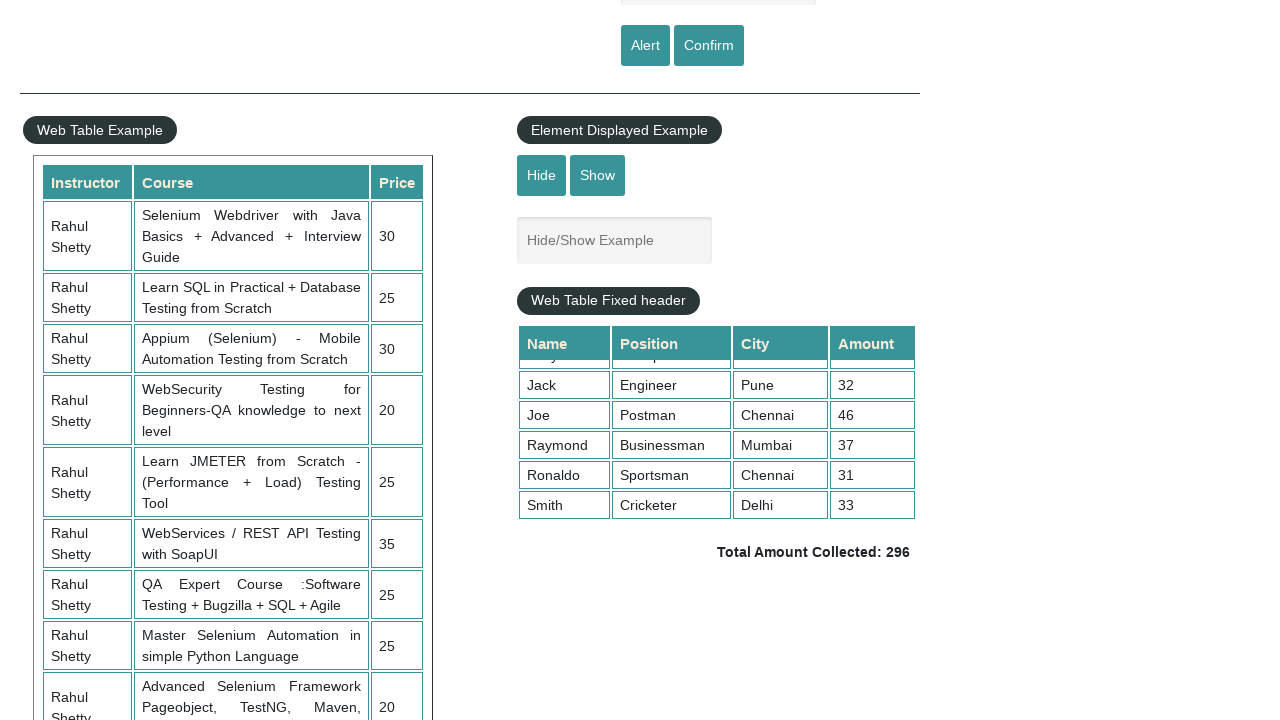

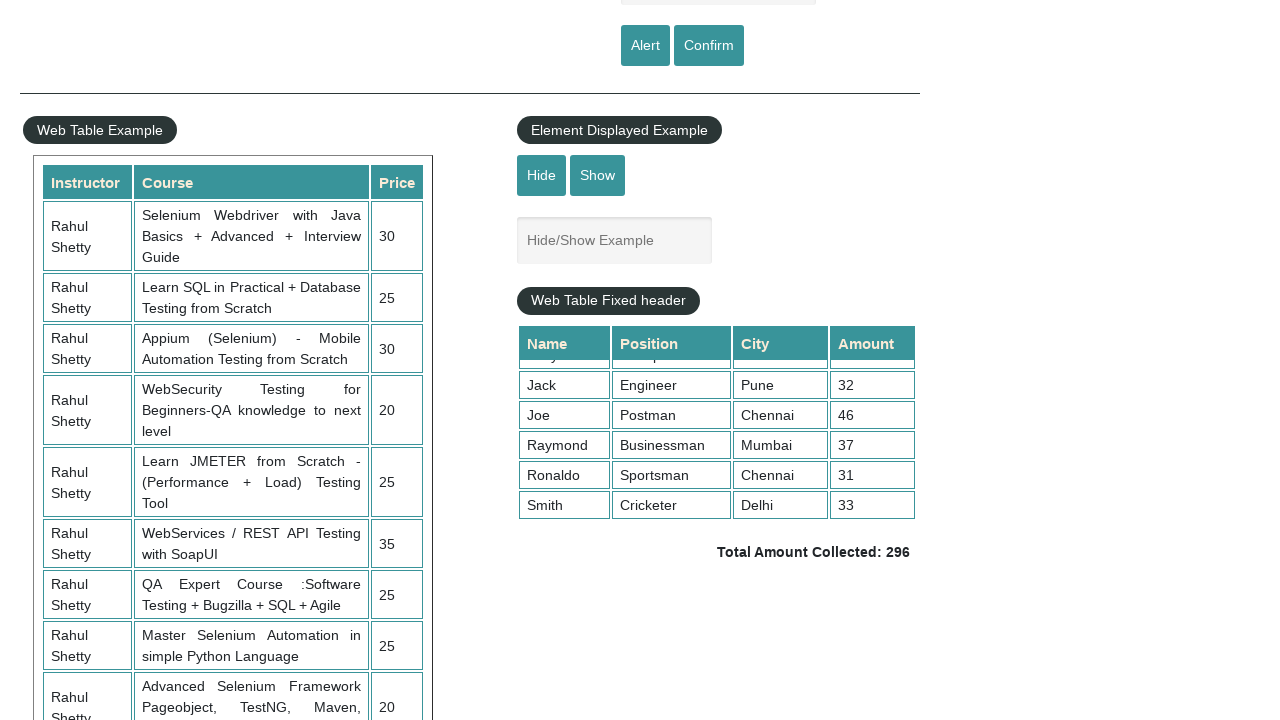